Tests entering text into the username field

Starting URL: https://the-internet.herokuapp.com/login

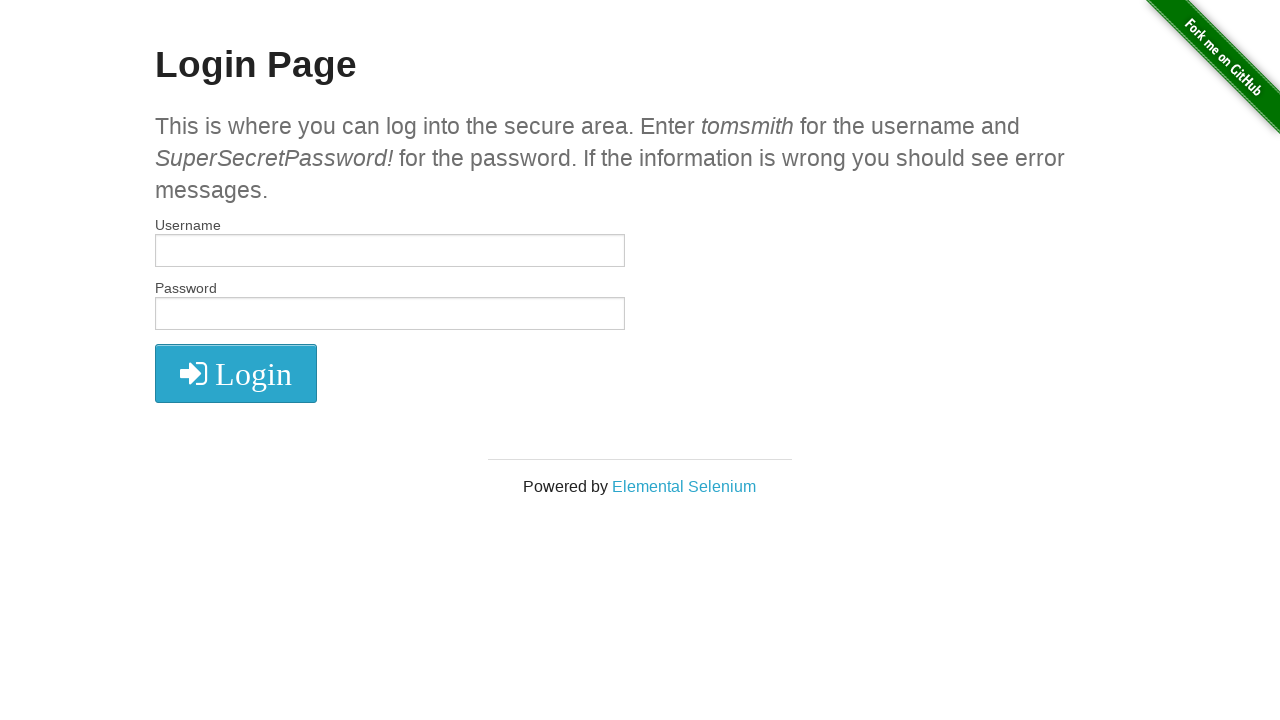

Entered 'Ripna' into the username field on #username
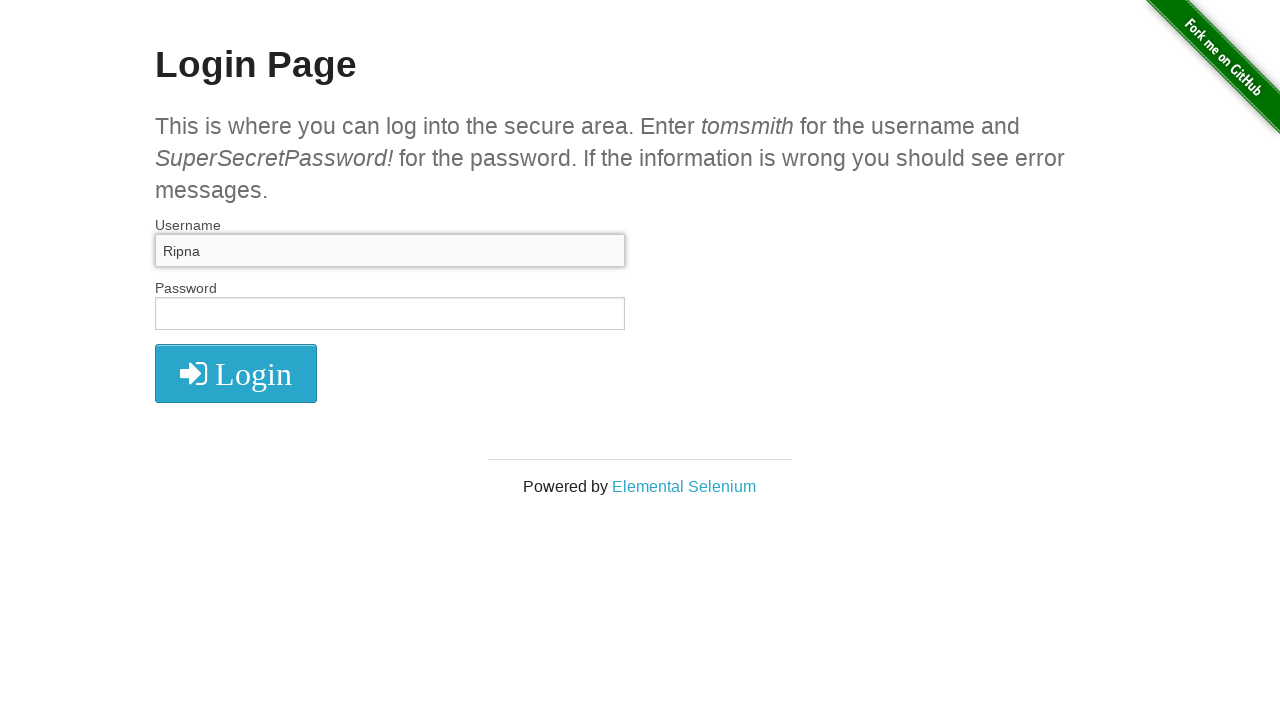

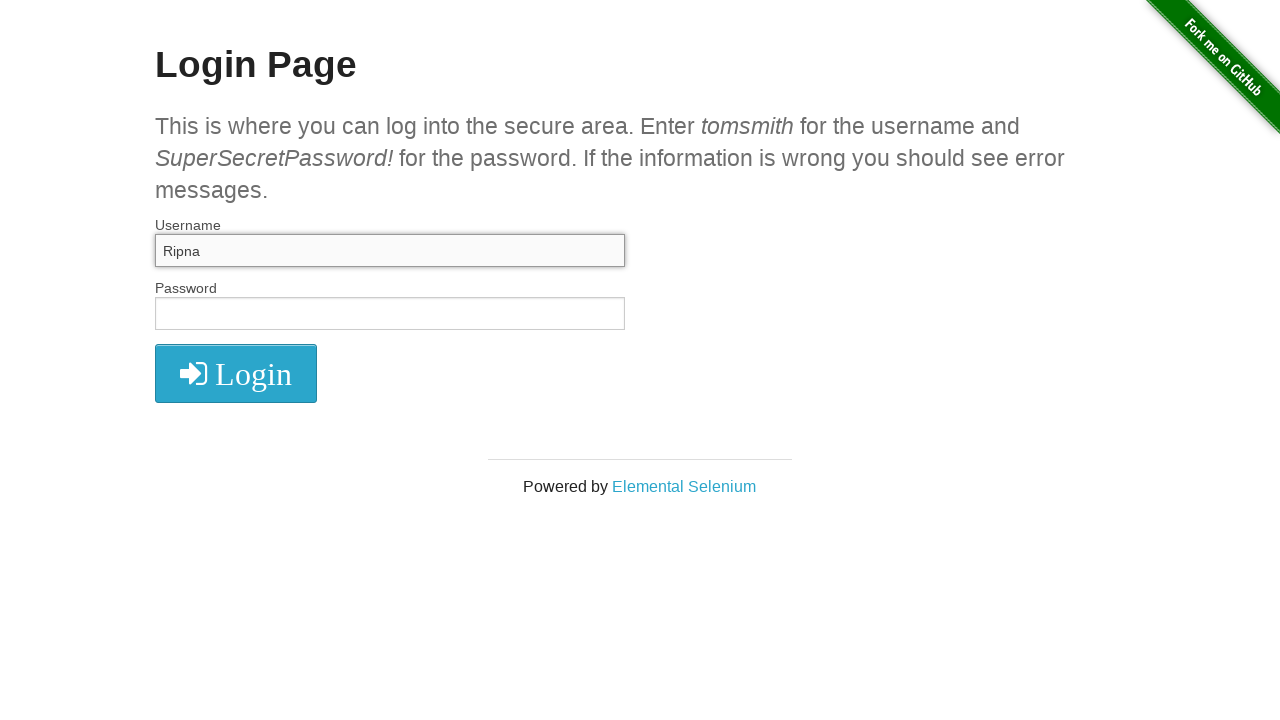